Tests navigation to the Apps section on Google Play Store by clicking the Apps button

Starting URL: https://play.google.com/

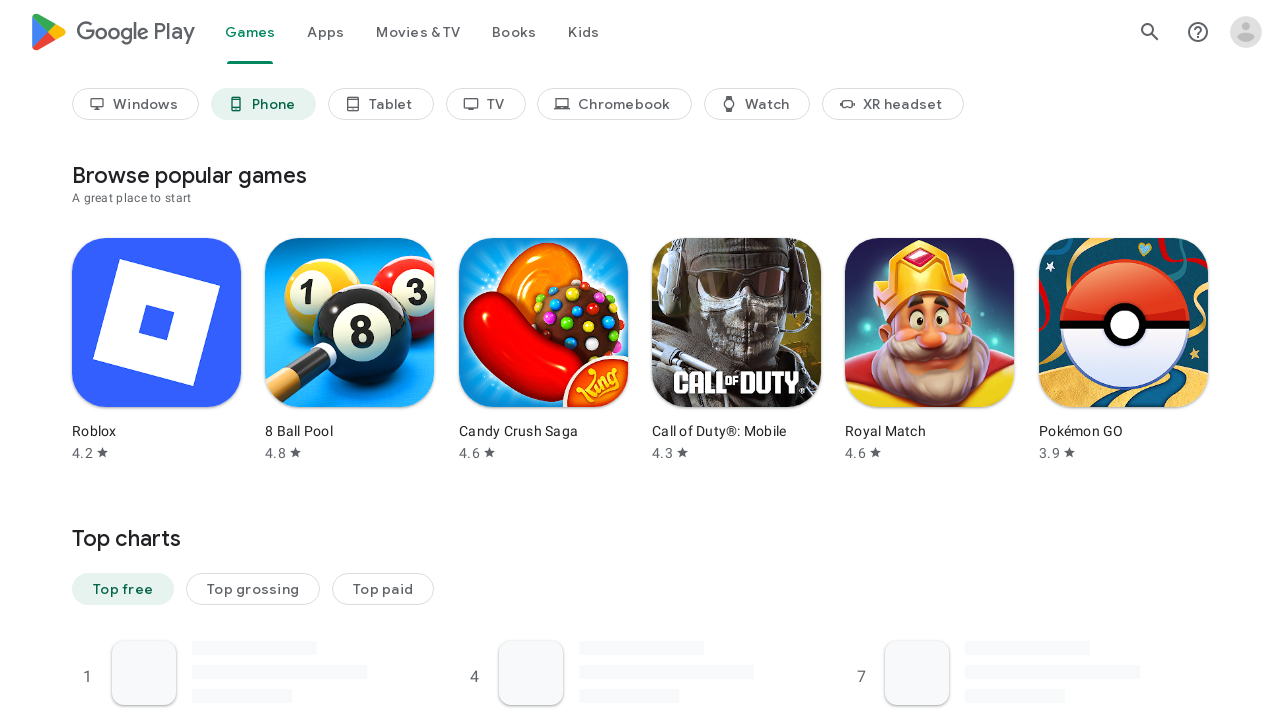

Clicked the Apps button to navigate to Apps section at (326, 32) on button:has-text("Apps")
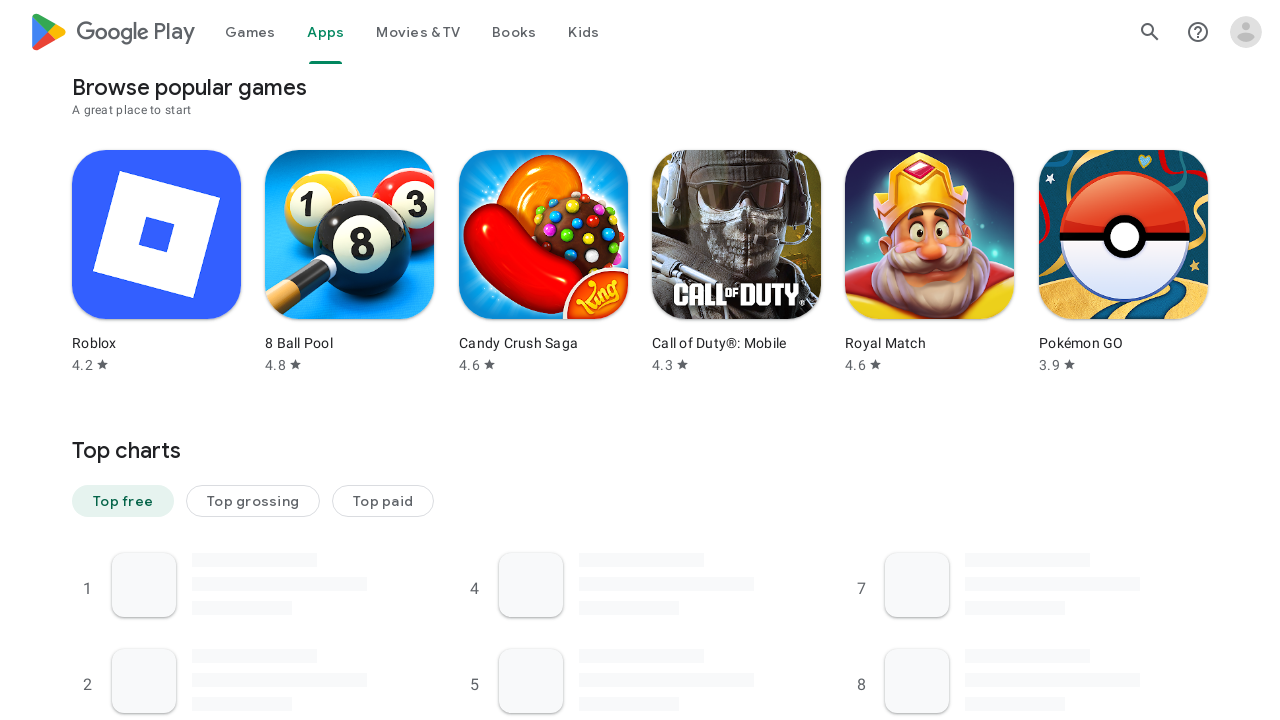

Verified navigation to Google Play Store Apps page
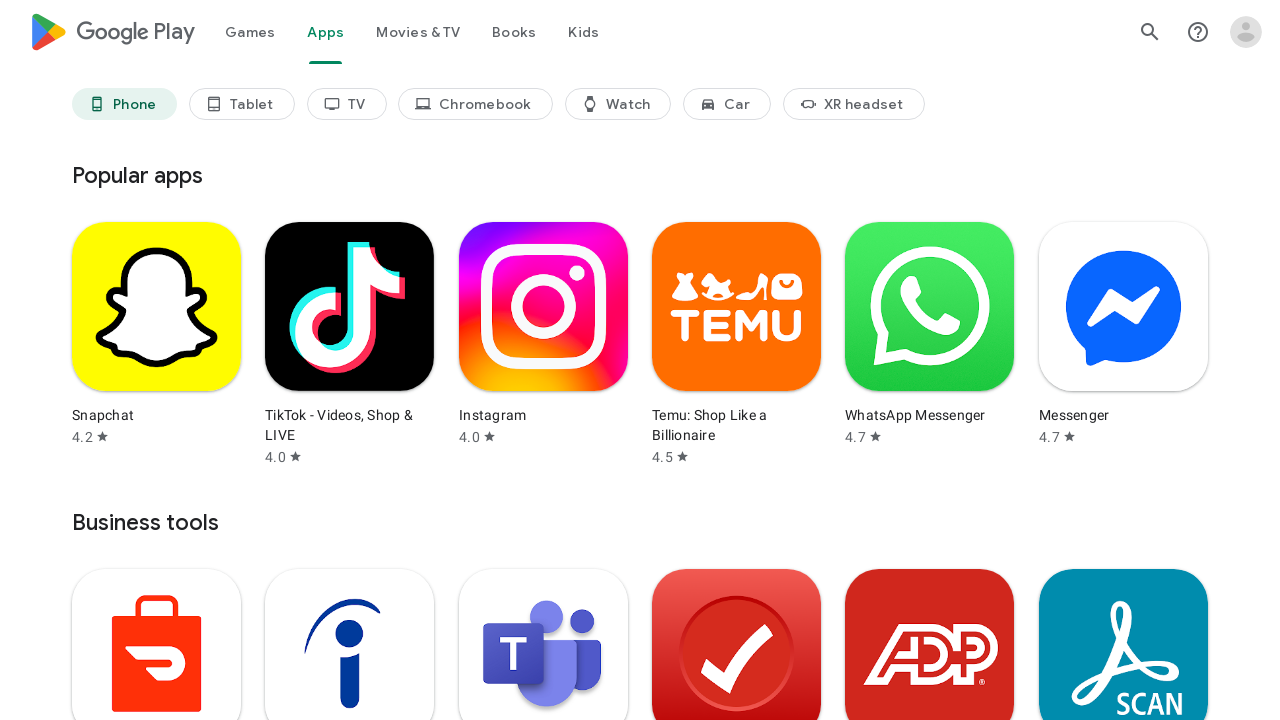

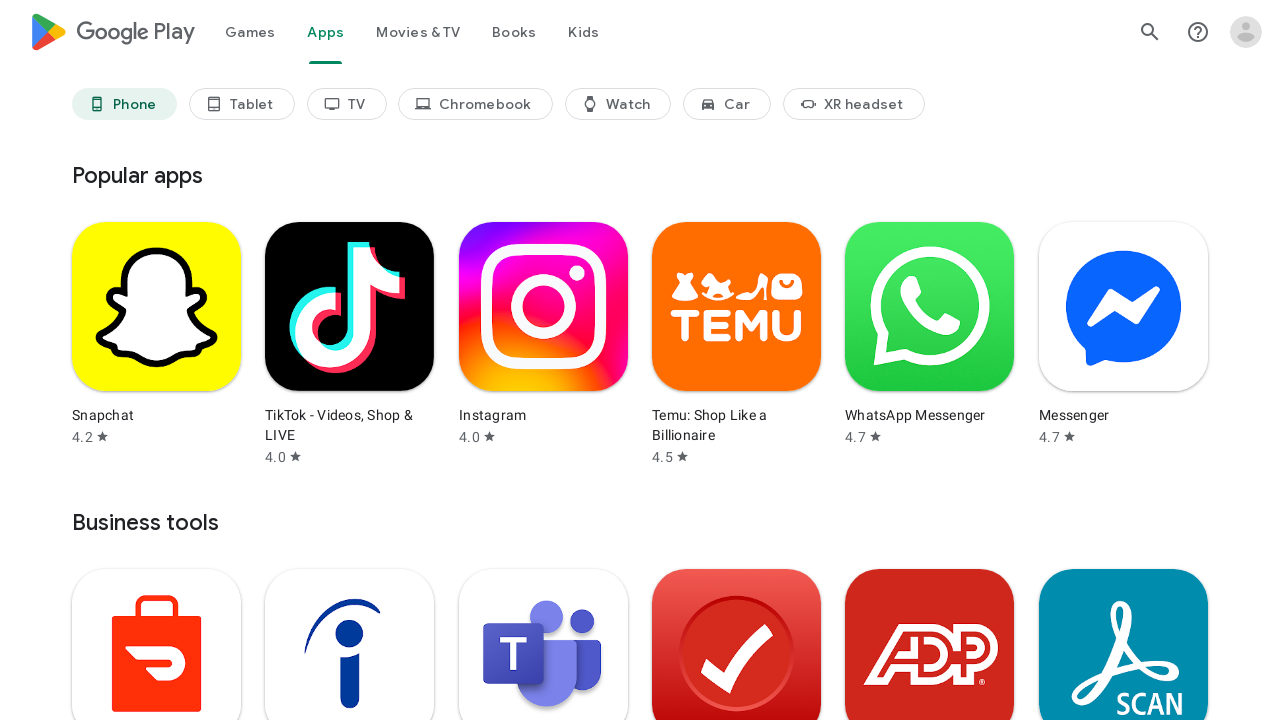